Tests drag and drop functionality by dragging a draggable element onto a droppable target and verifying the text changes to indicate a successful drop.

Starting URL: https://jqueryui.com/resources/demos/droppable/default.html

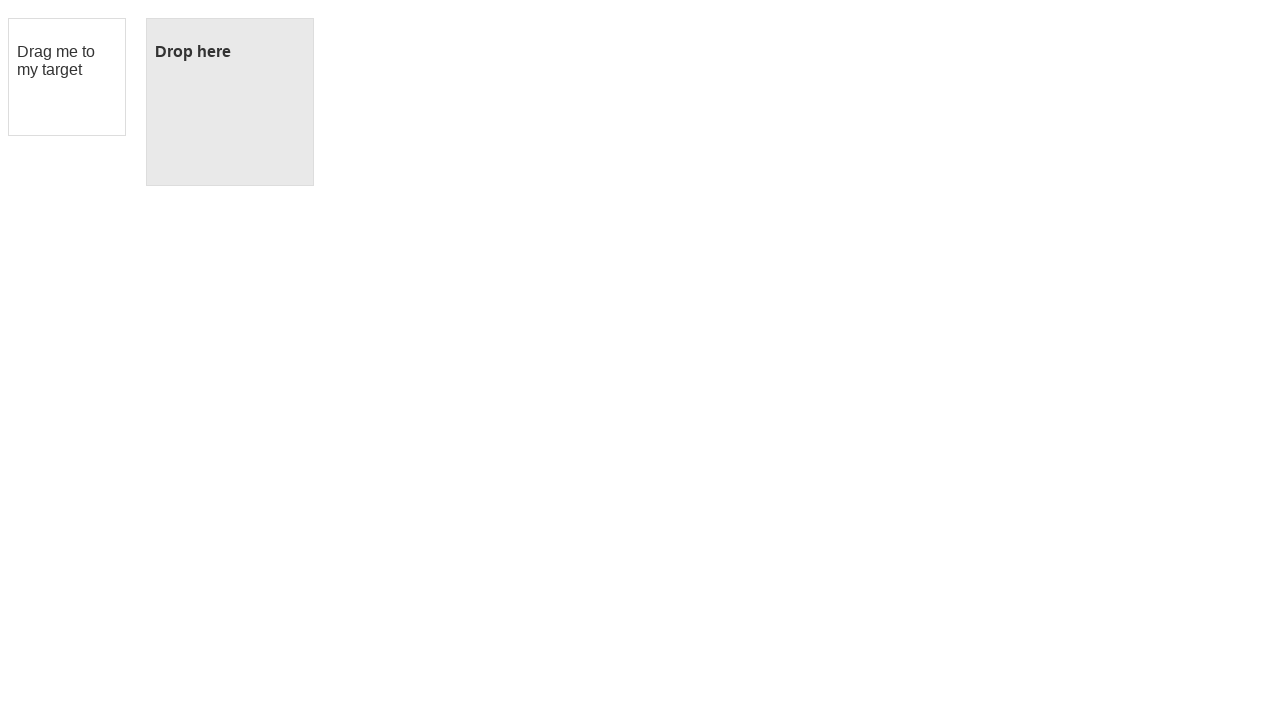

Waited for draggable element to be visible
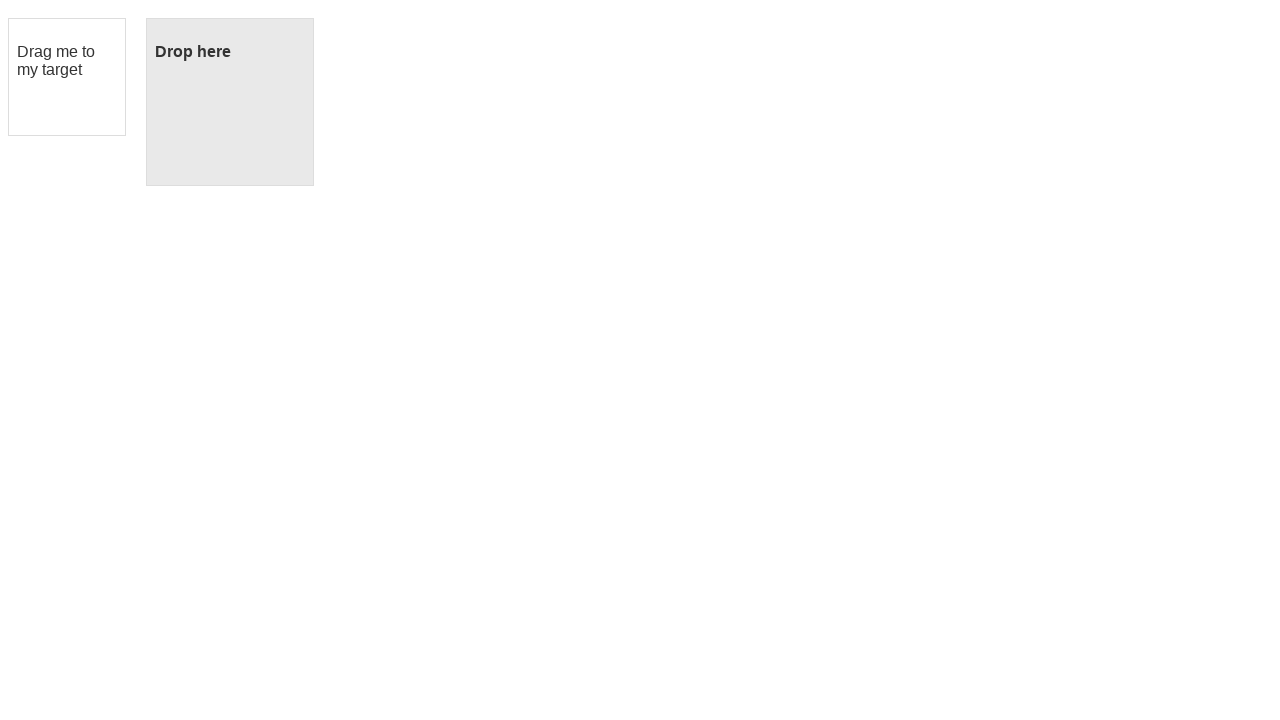

Waited for droppable element to be visible
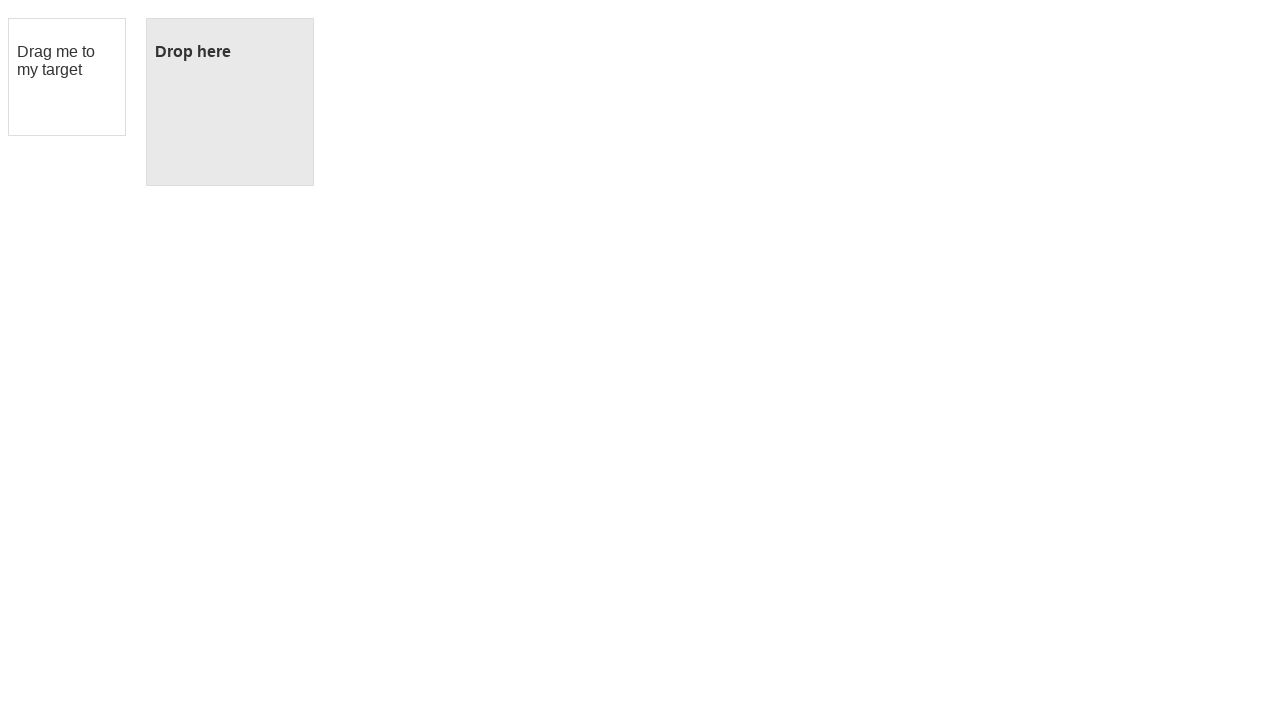

Located draggable element
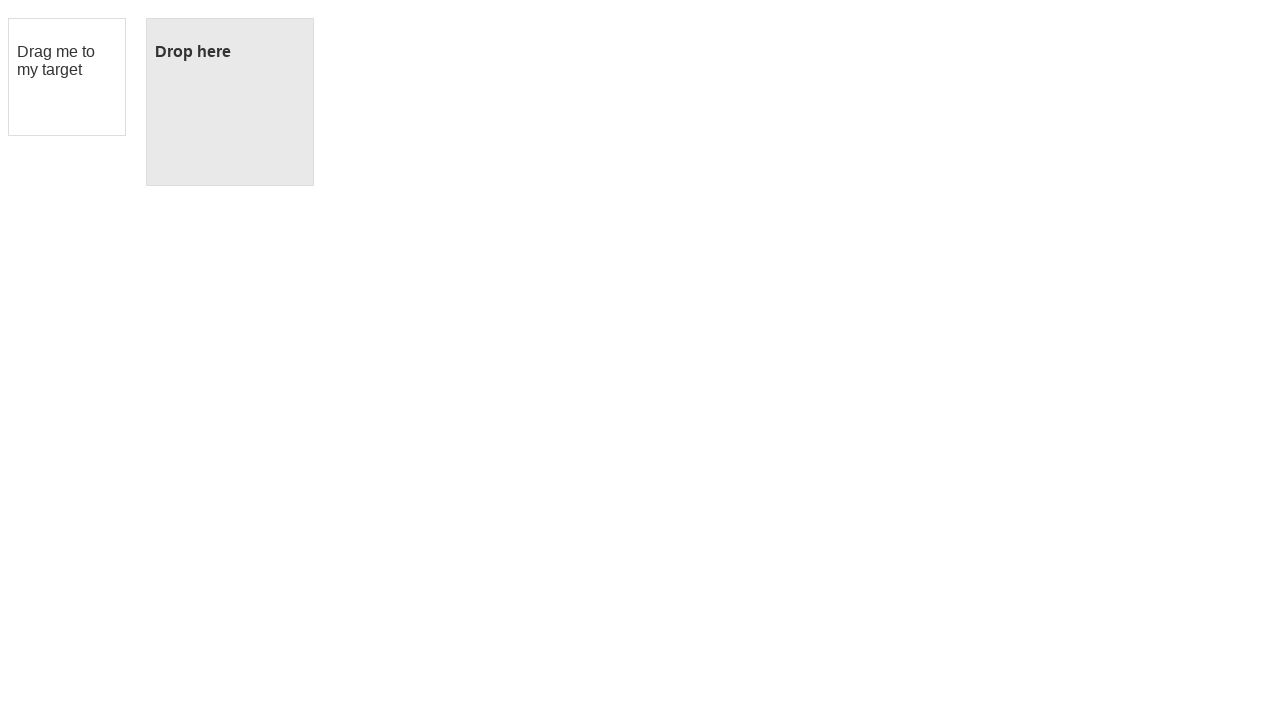

Located droppable element
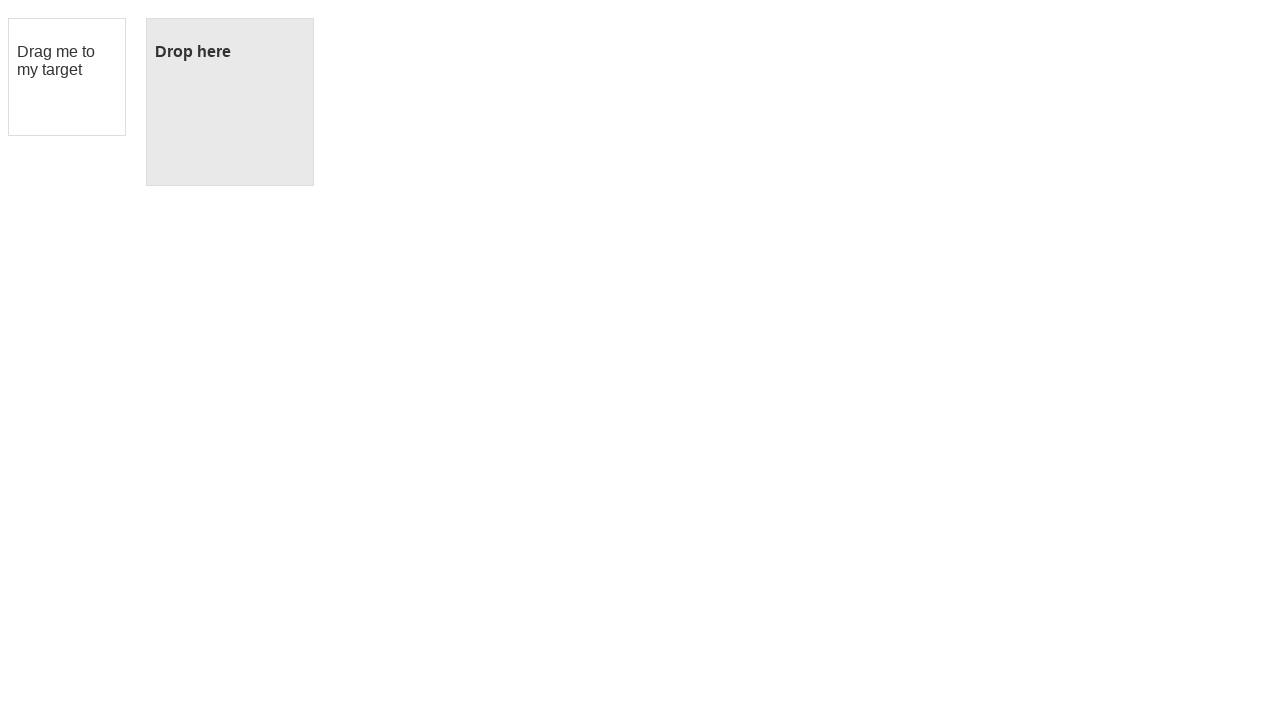

Verified initial draggable text is 'Drag me to my target'
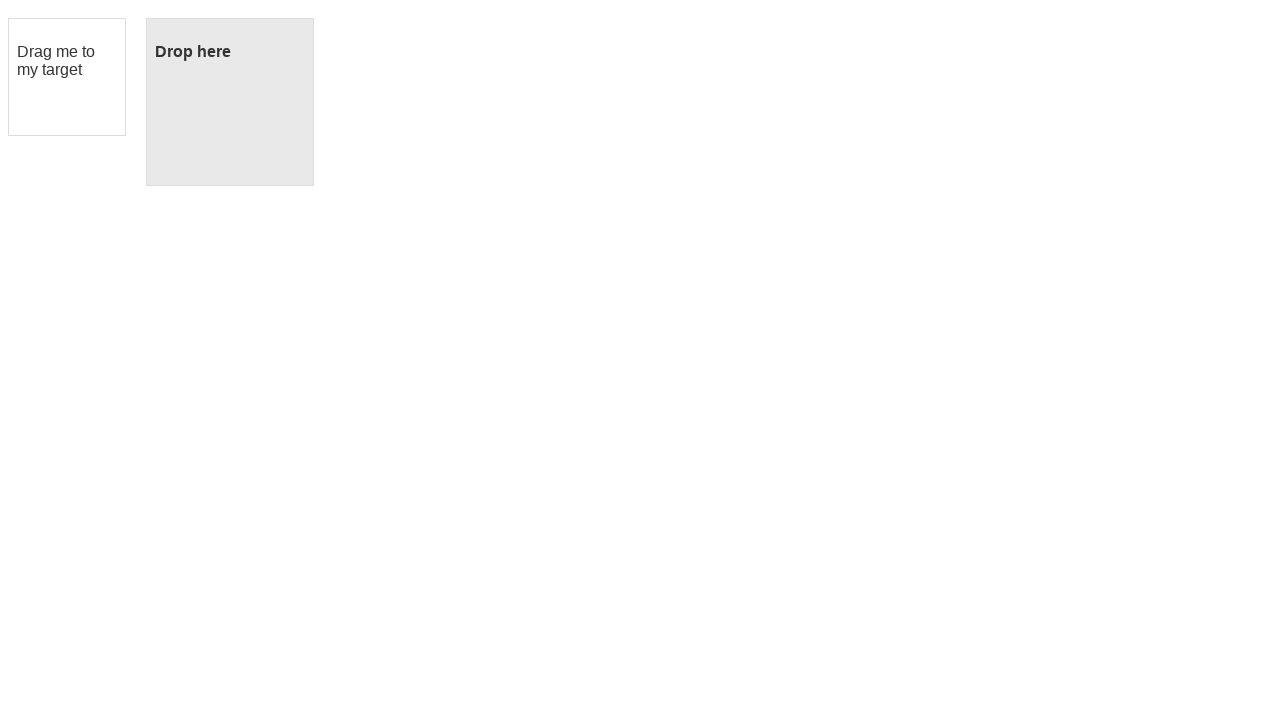

Verified initial droppable text is 'Drop here'
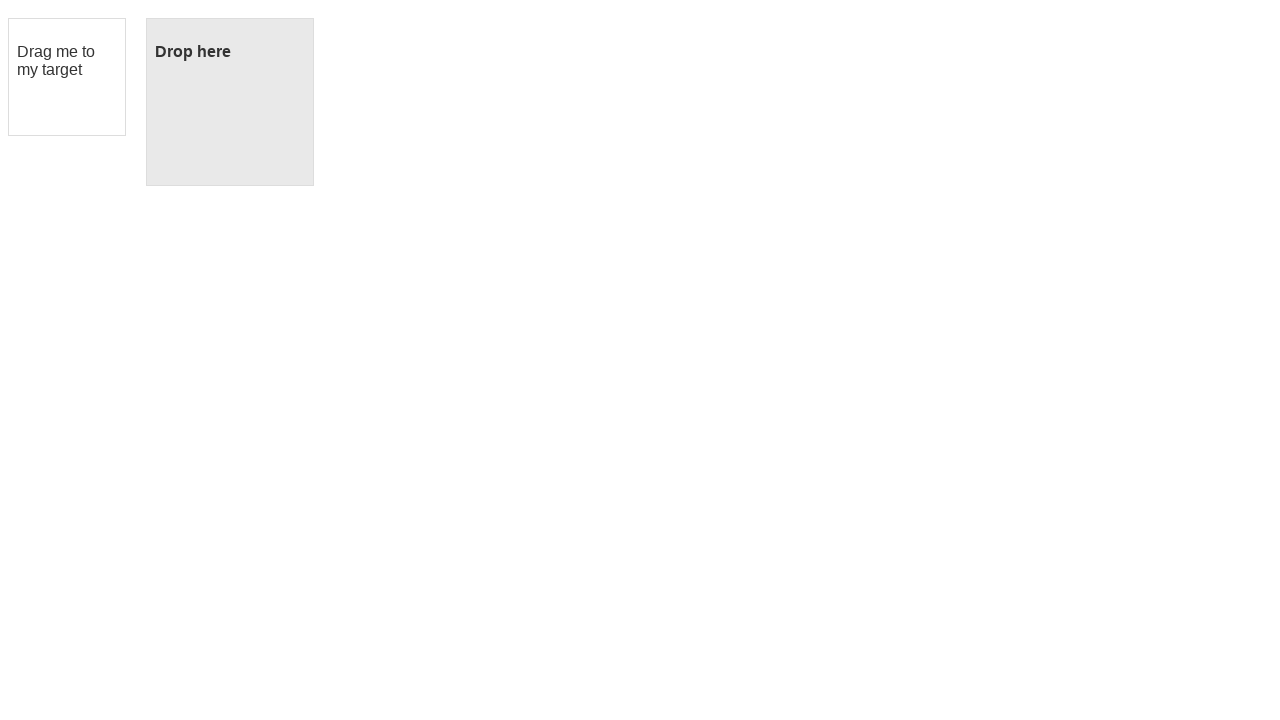

Dragged draggable element onto droppable target at (230, 102)
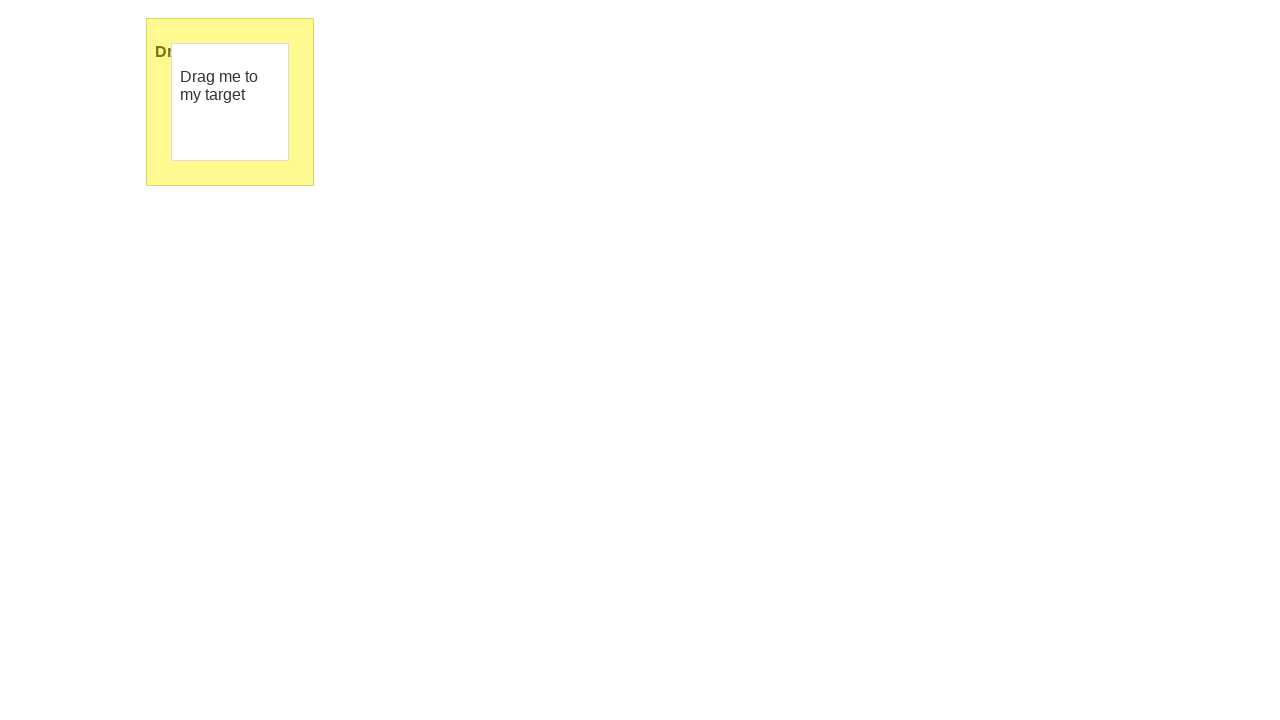

Verified droppable text changed to 'Dropped!' after successful drop
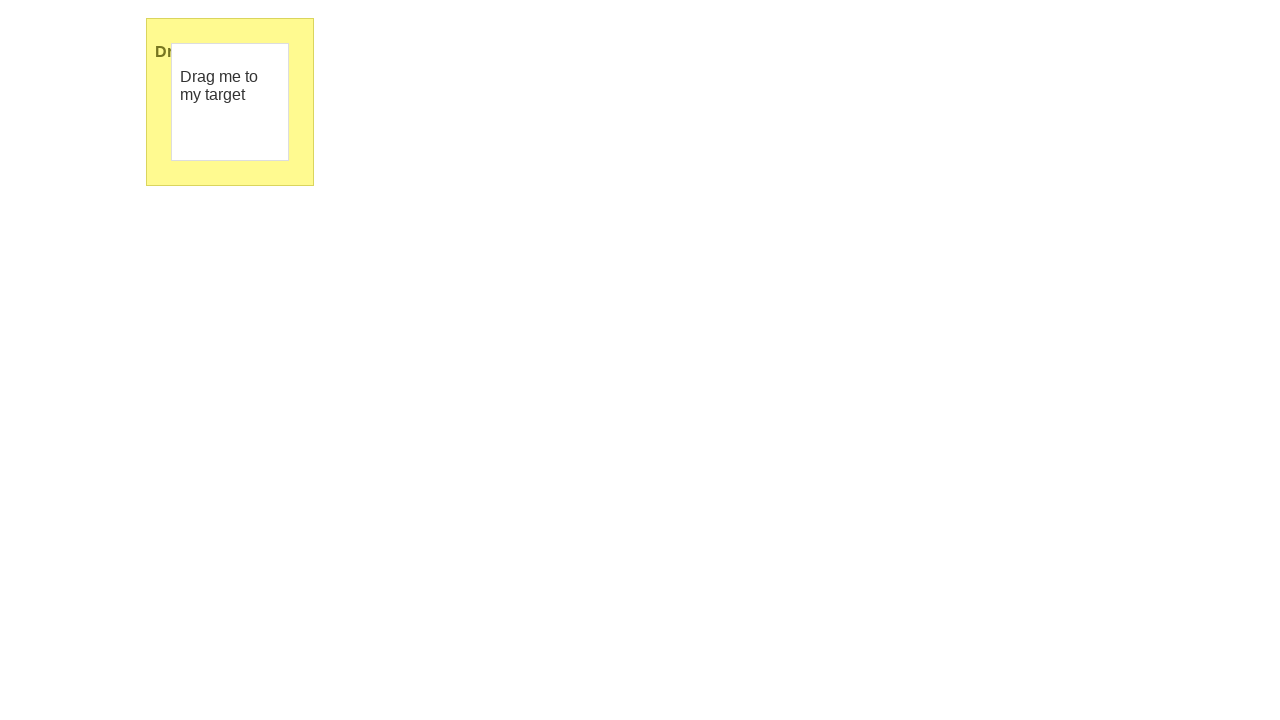

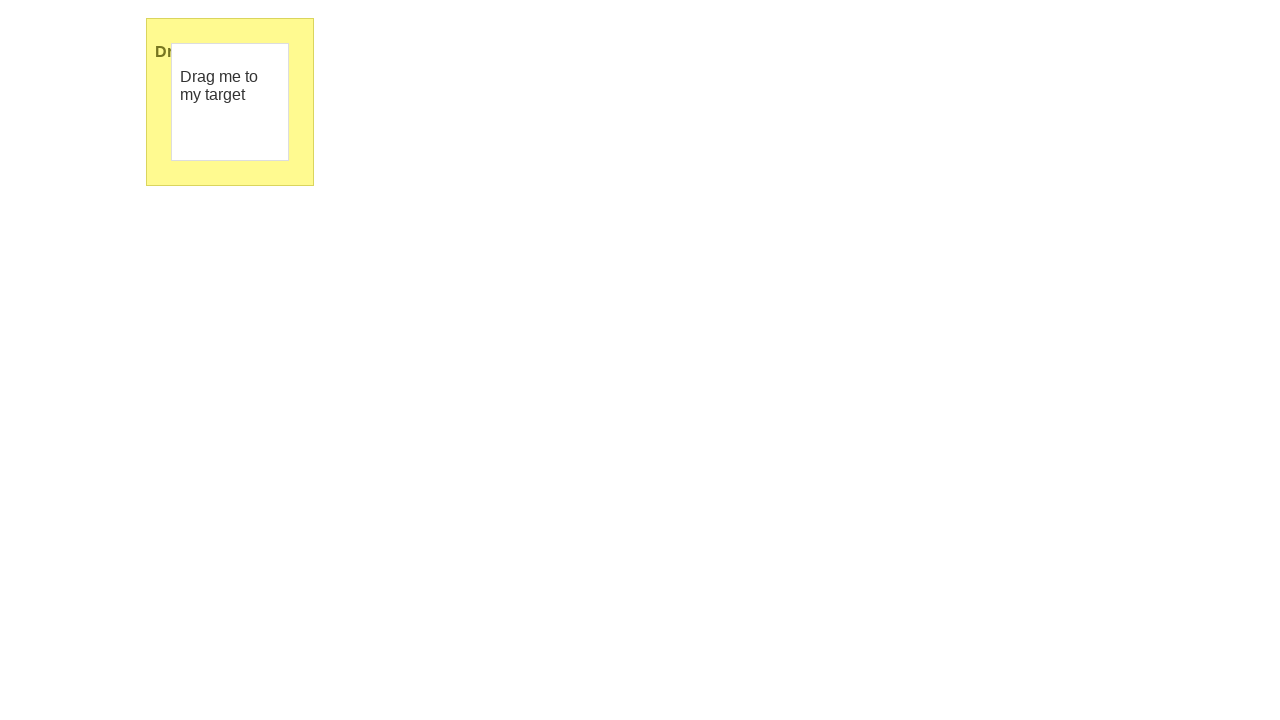